Tests navigation to dynamic table and verifies table data is loaded

Starting URL: https://demoapps.qspiders.com/ui/table/dynamicTable

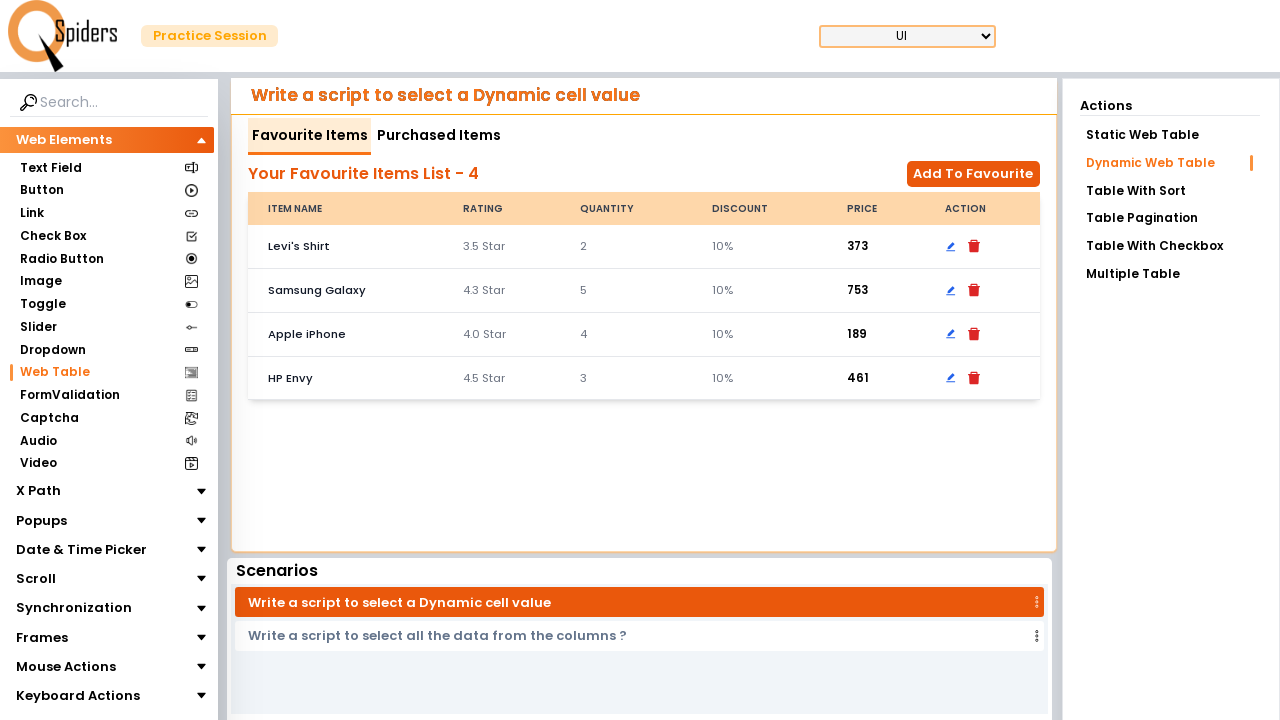

Waited 2 seconds for page to load
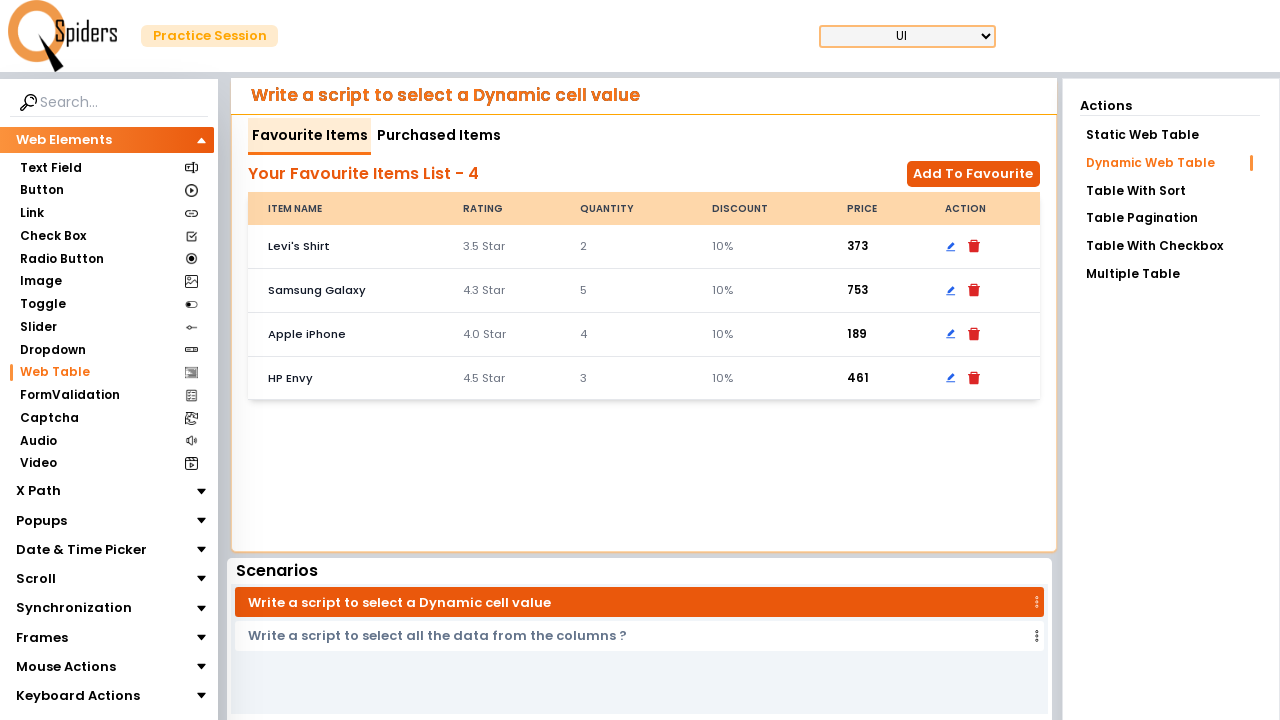

Clicked on table navigation link at (1170, 163) on (//a[@aria-current='page'])[1]
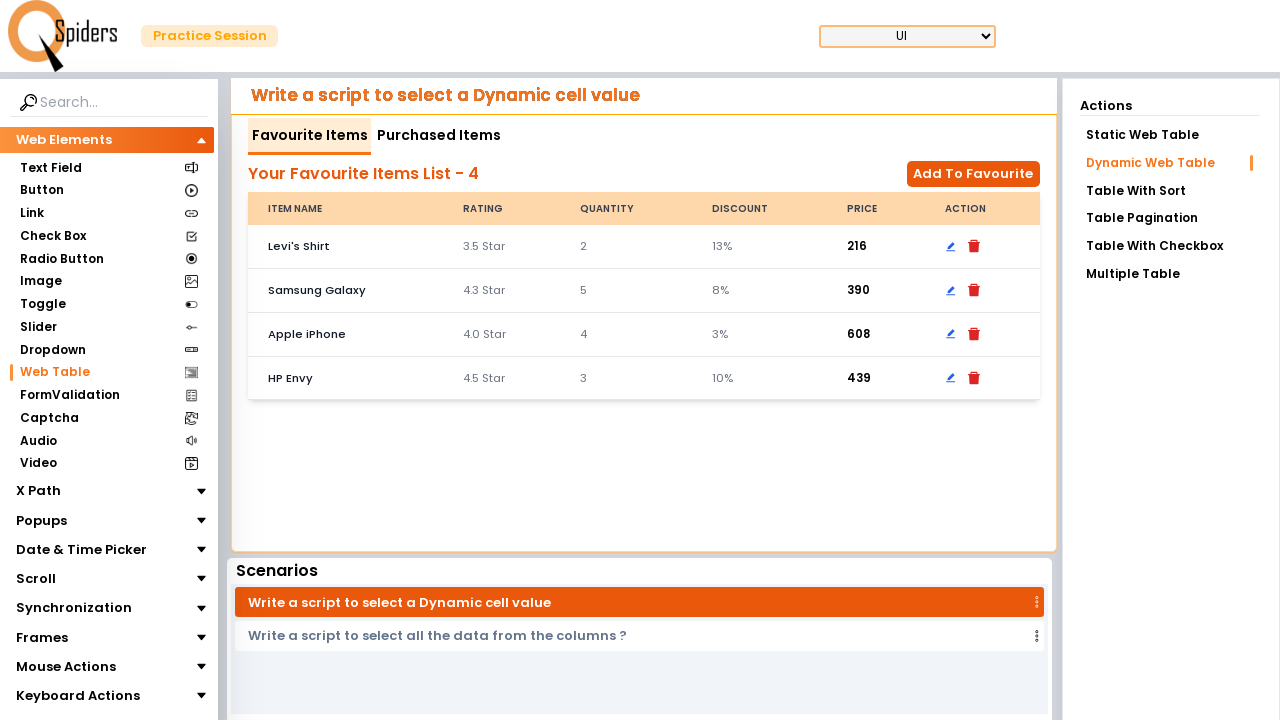

Dynamic table data loaded and verified
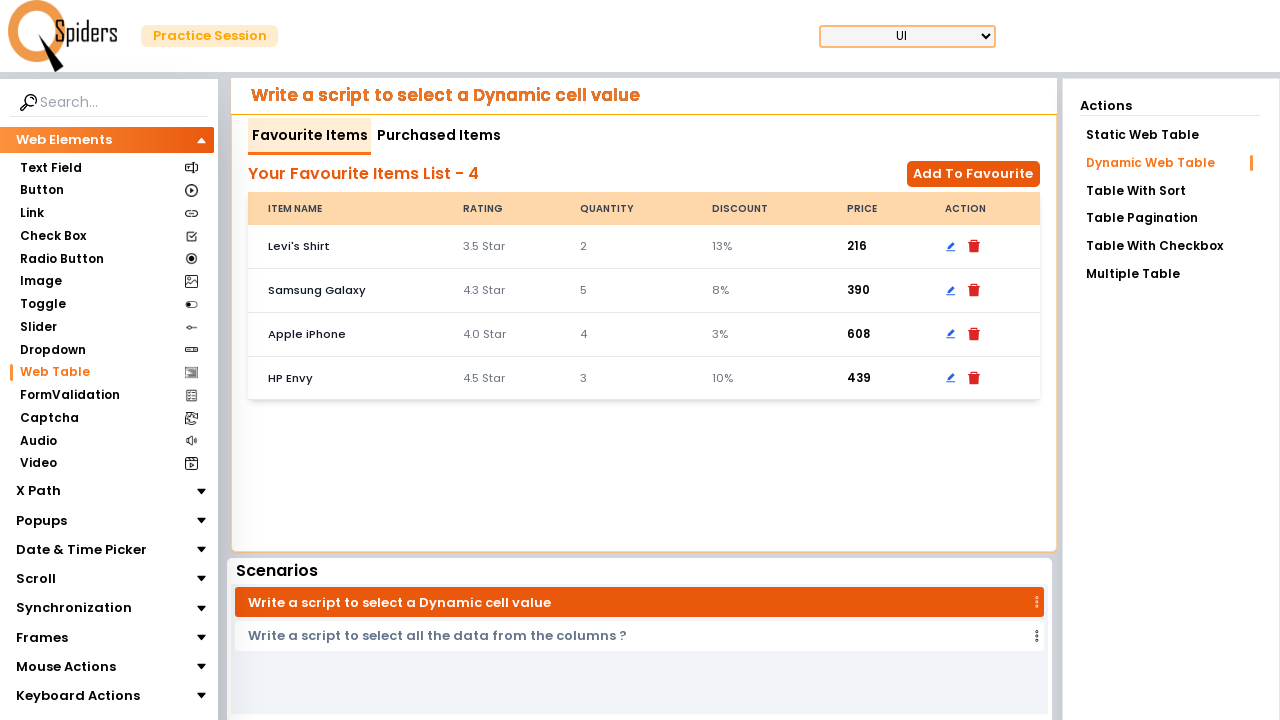

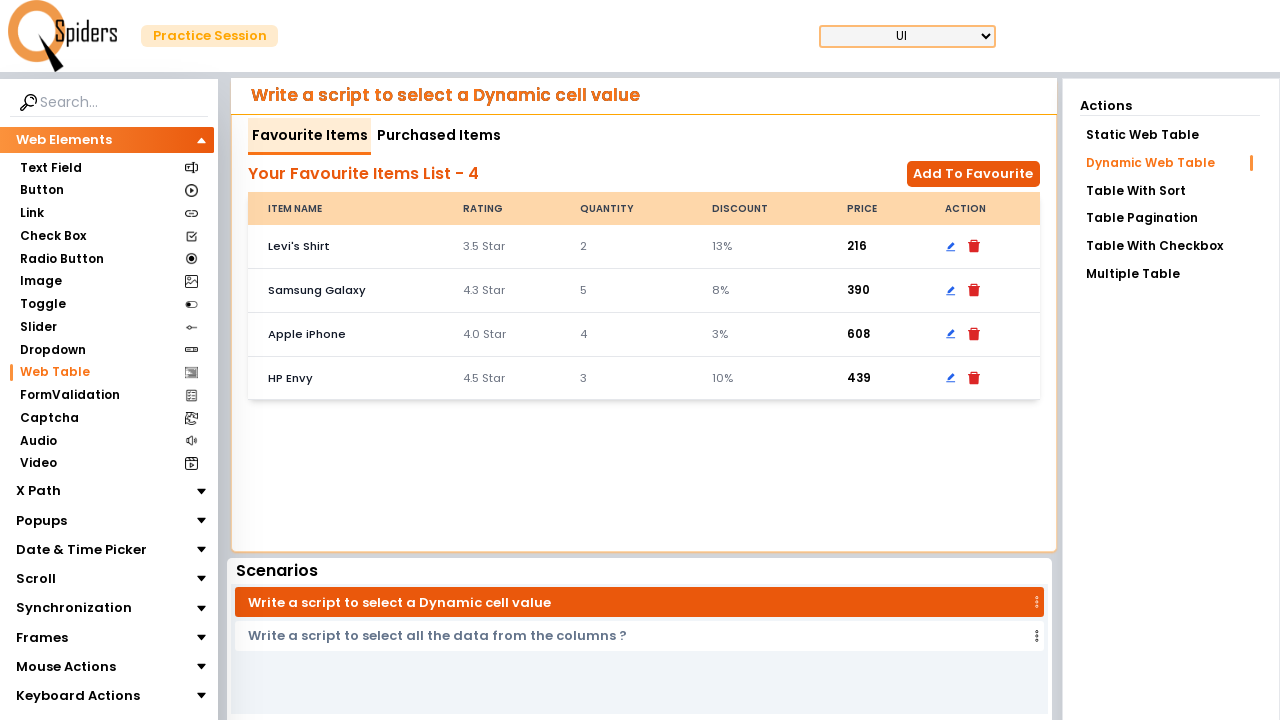